Tests checkbox handling functionality by checking, unchecking, and toggling multiple checkboxes on a practice automation page

Starting URL: https://rahulshettyacademy.com/AutomationPractice/

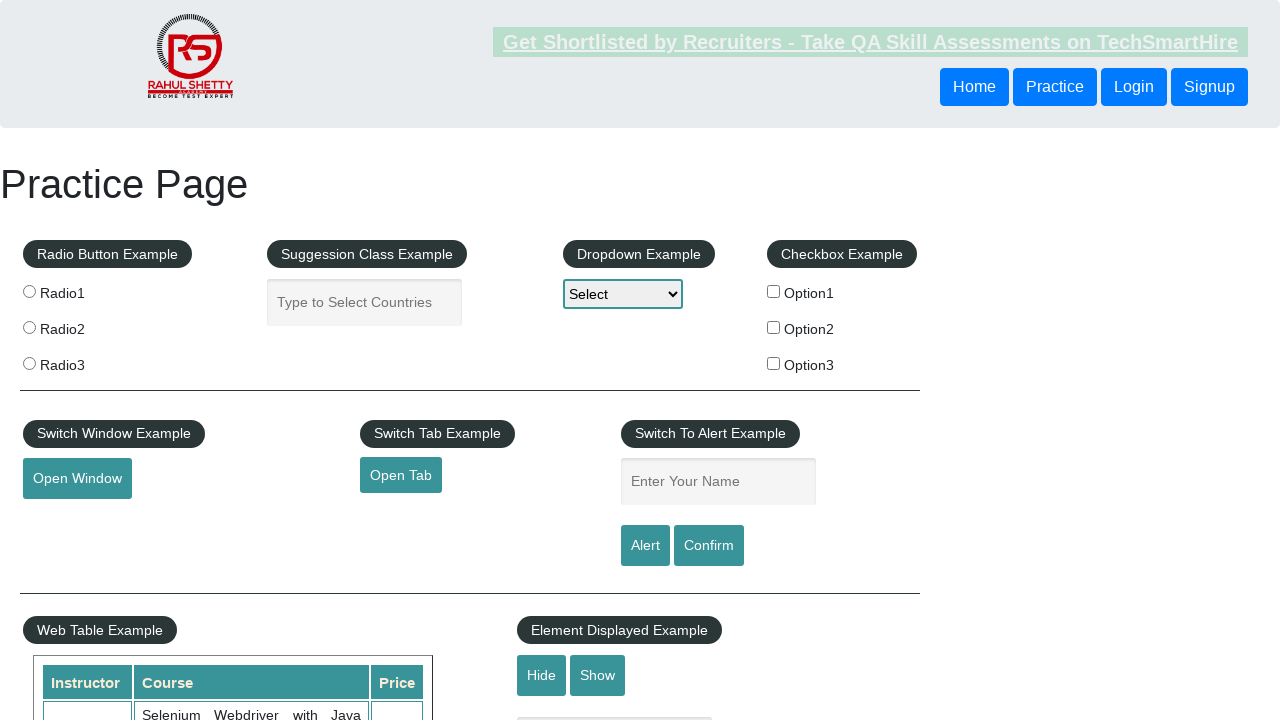

Checked the first checkbox at (774, 291) on (//div[starts-with(@id, 'check')]/descendant::input)[1]
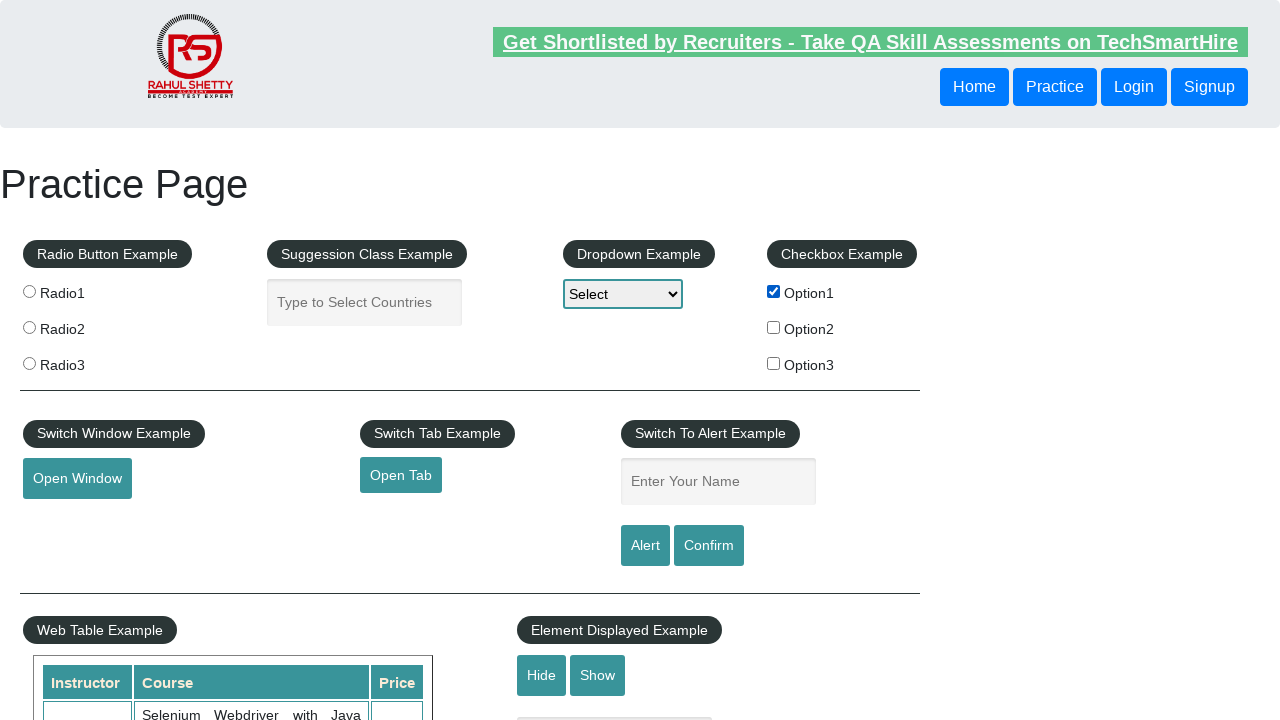

Checked the second checkbox at (774, 327) on (//div[starts-with(@id, 'check')]/descendant::input)[2]
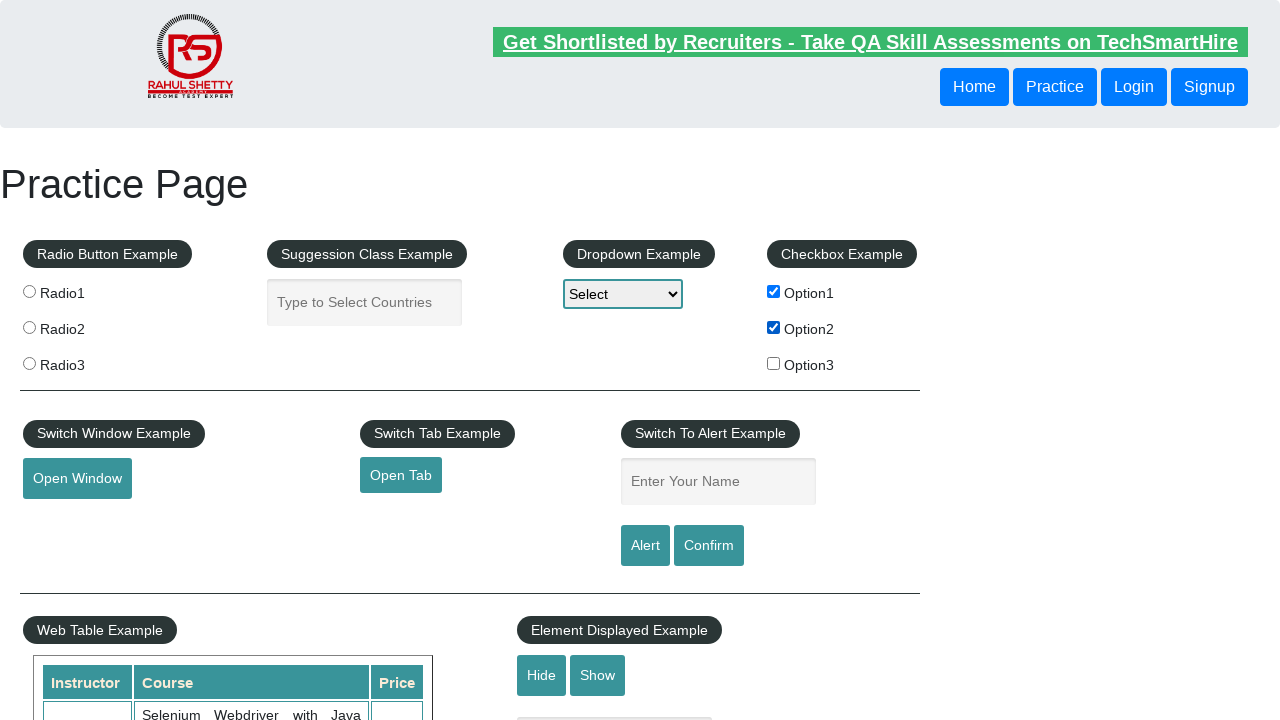

Verified that the second checkbox is checked
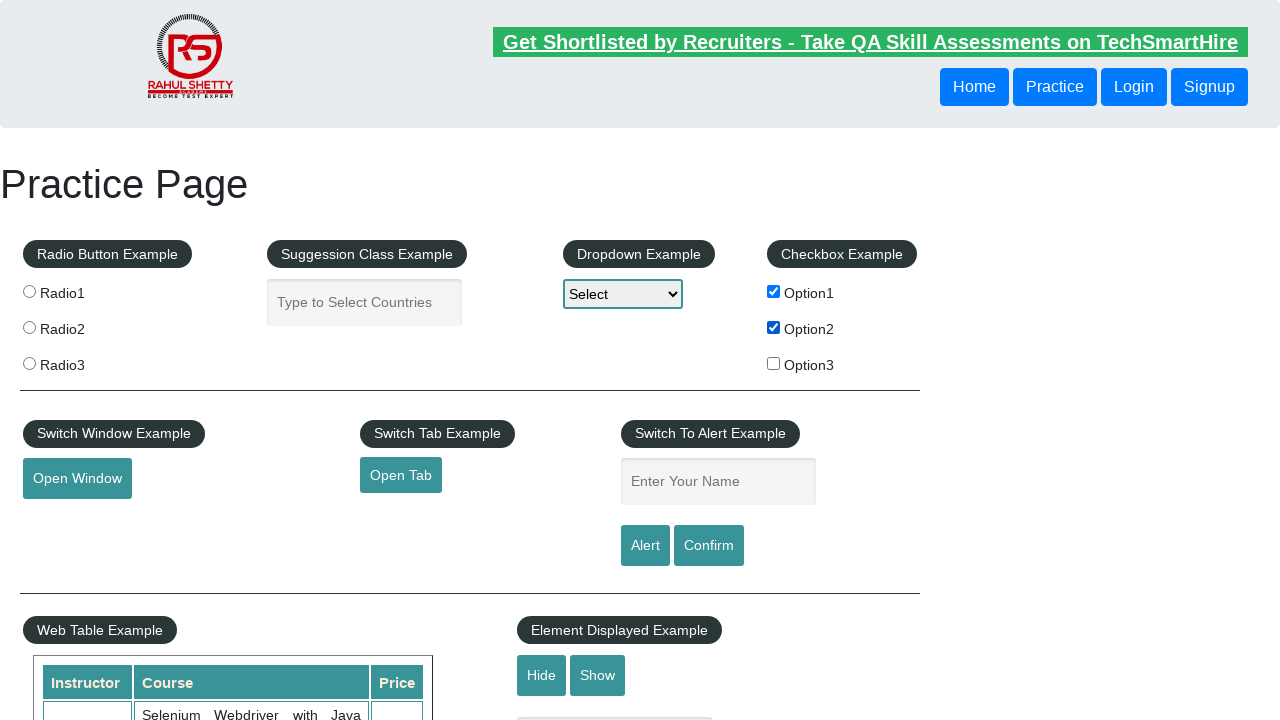

Verified that the third checkbox is not checked
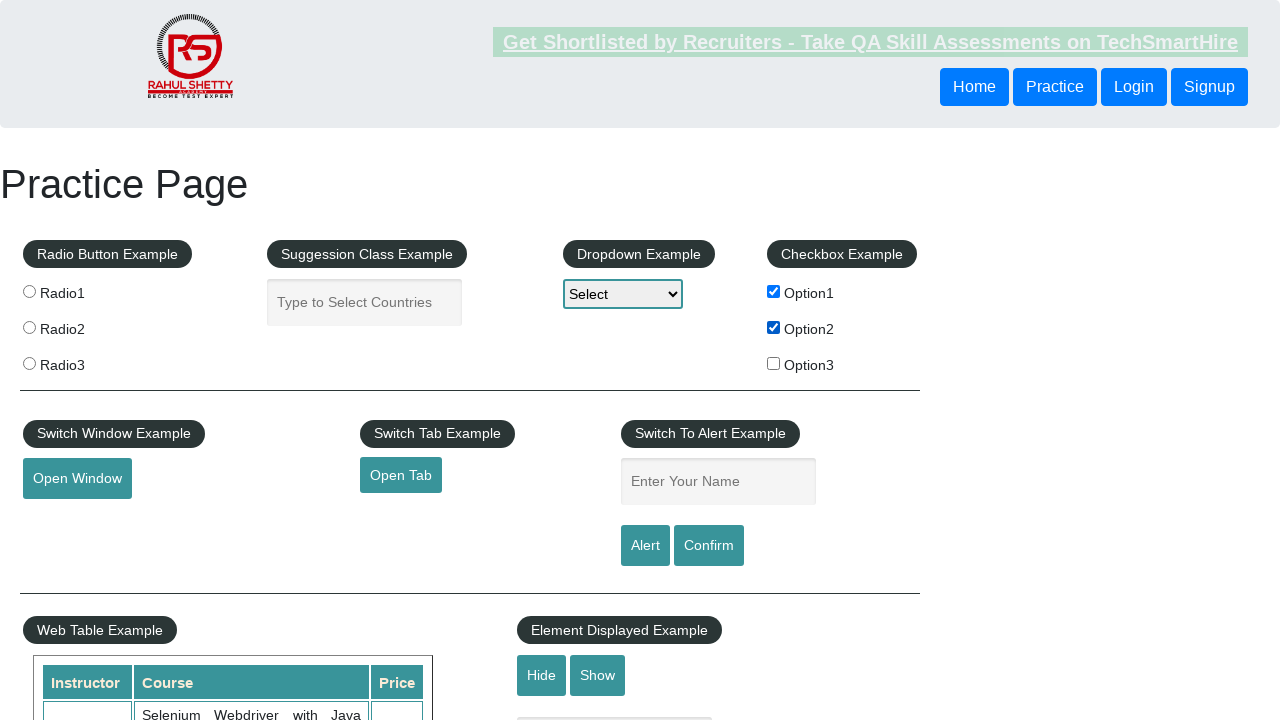

Unchecked checkbox: (//div[starts-with(@id, 'check')]/descendant::input)[1] at (774, 291) on (//div[starts-with(@id, 'check')]/descendant::input)[1]
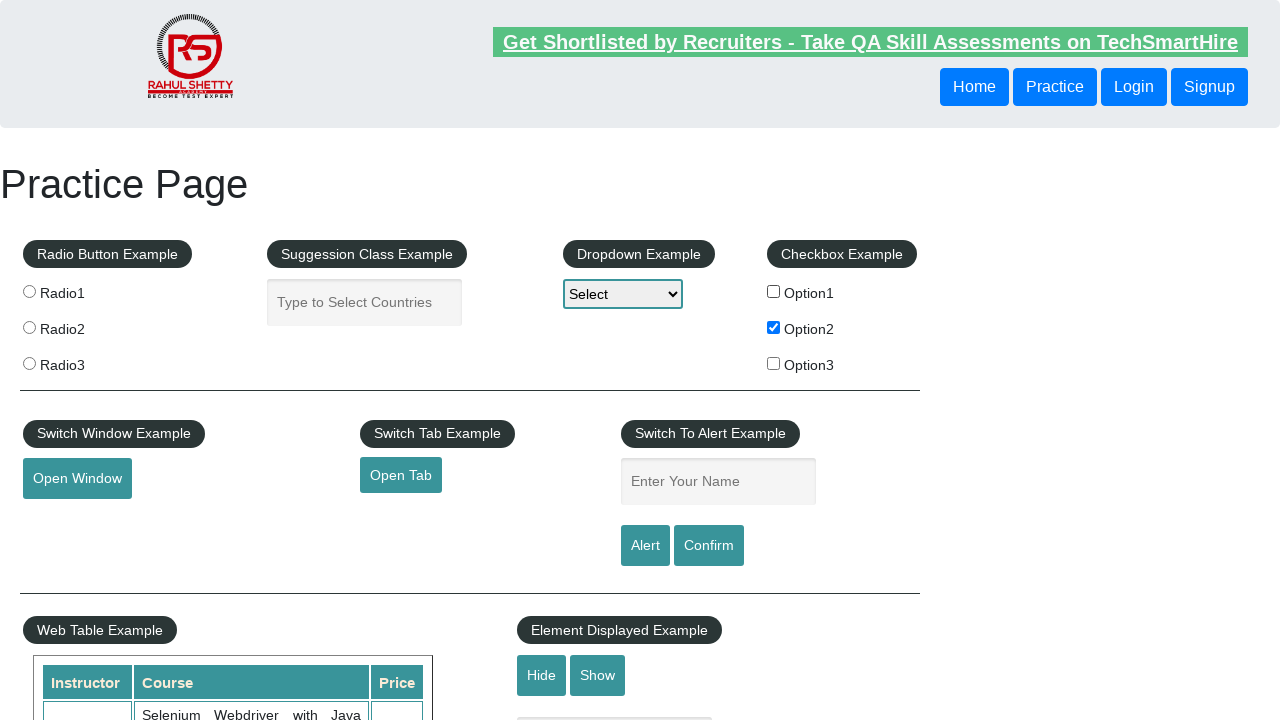

Unchecked checkbox: (//div[starts-with(@id, 'check')]/descendant::input)[2] at (774, 327) on (//div[starts-with(@id, 'check')]/descendant::input)[2]
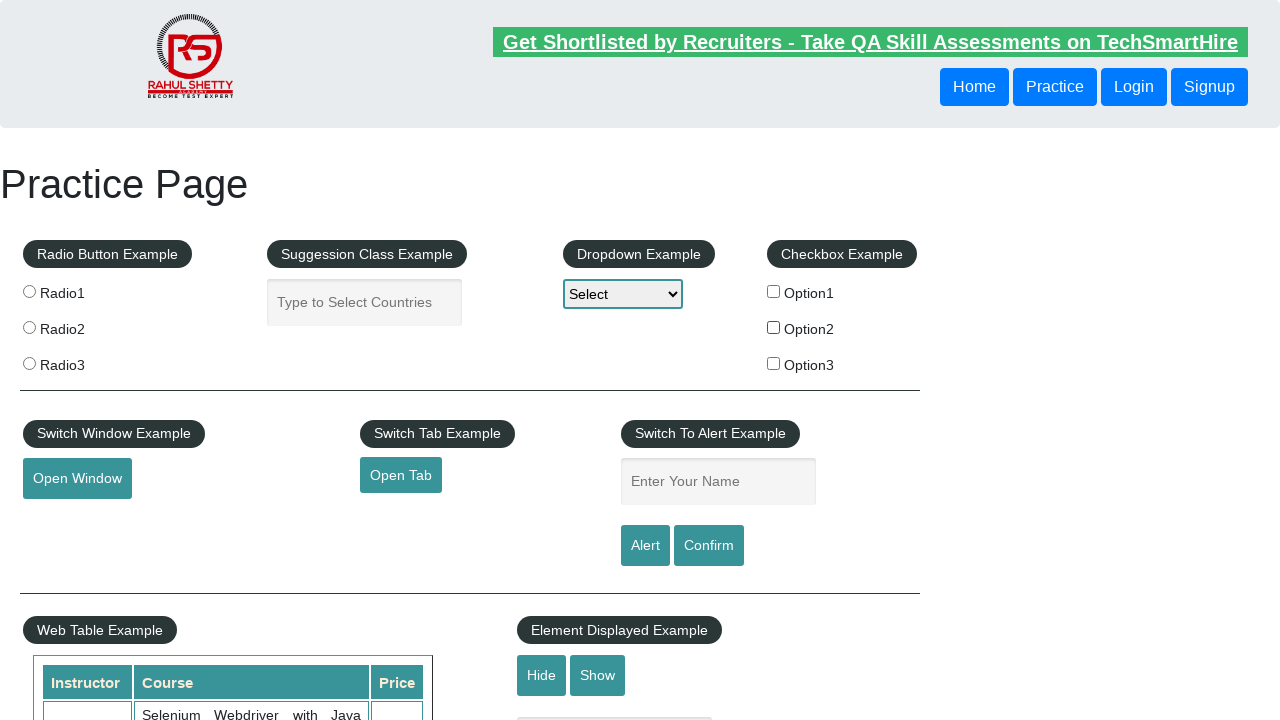

Toggled checkbox (checked): (//div[starts-with(@id, 'check')]/descendant::input)[1] at (774, 291) on (//div[starts-with(@id, 'check')]/descendant::input)[1]
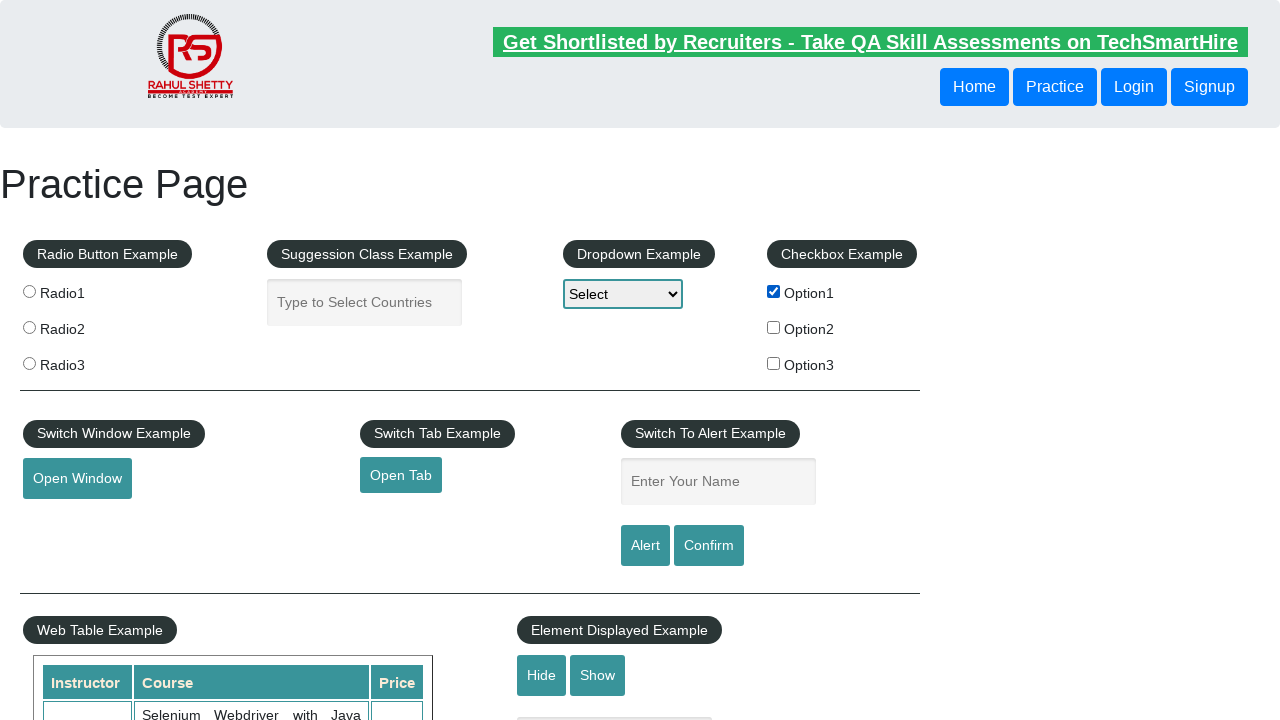

Toggled checkbox (checked): (//div[starts-with(@id, 'check')]/descendant::input)[2] at (774, 327) on (//div[starts-with(@id, 'check')]/descendant::input)[2]
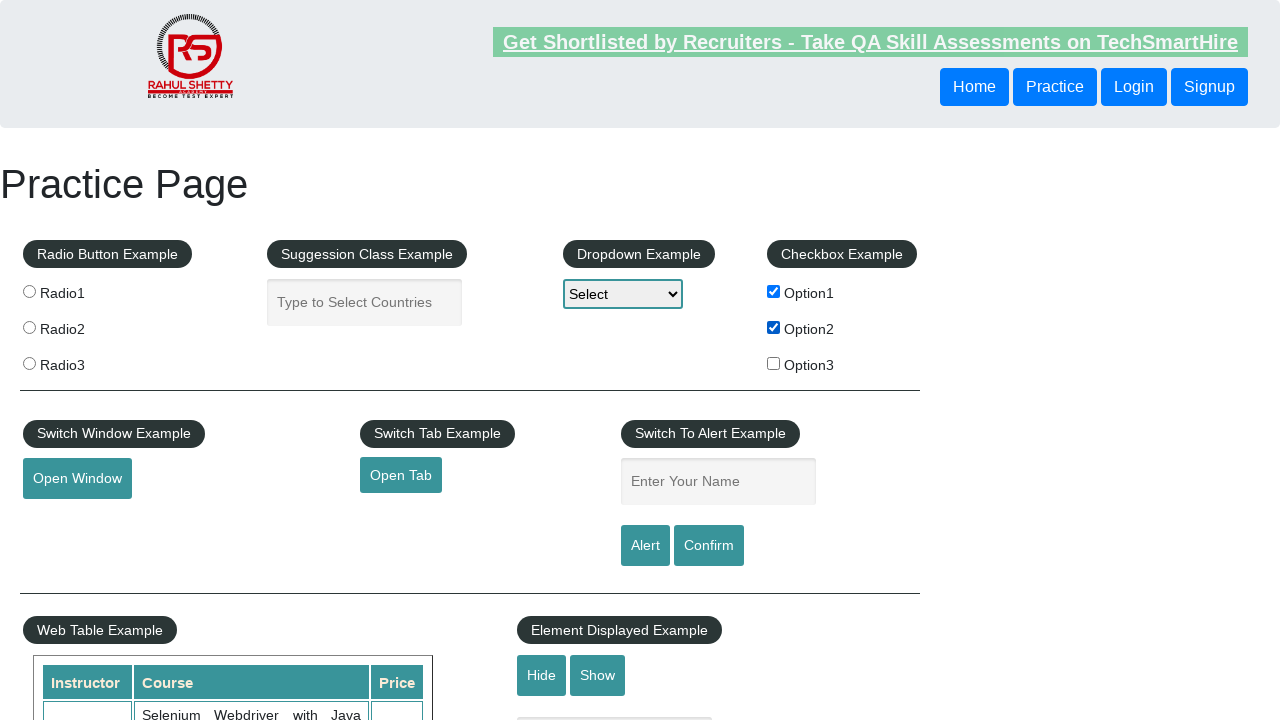

Toggled checkbox (checked): (//div[starts-with(@id, 'check')]/descendant::input)[3] at (774, 363) on (//div[starts-with(@id, 'check')]/descendant::input)[3]
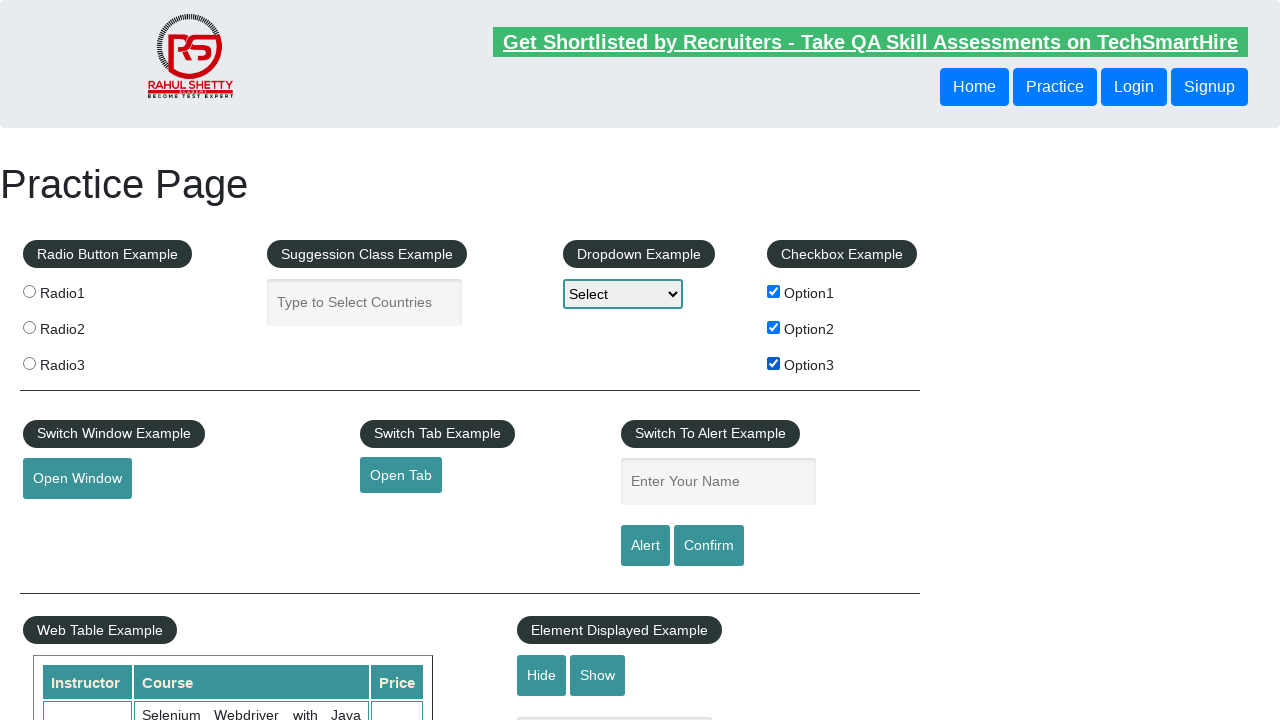

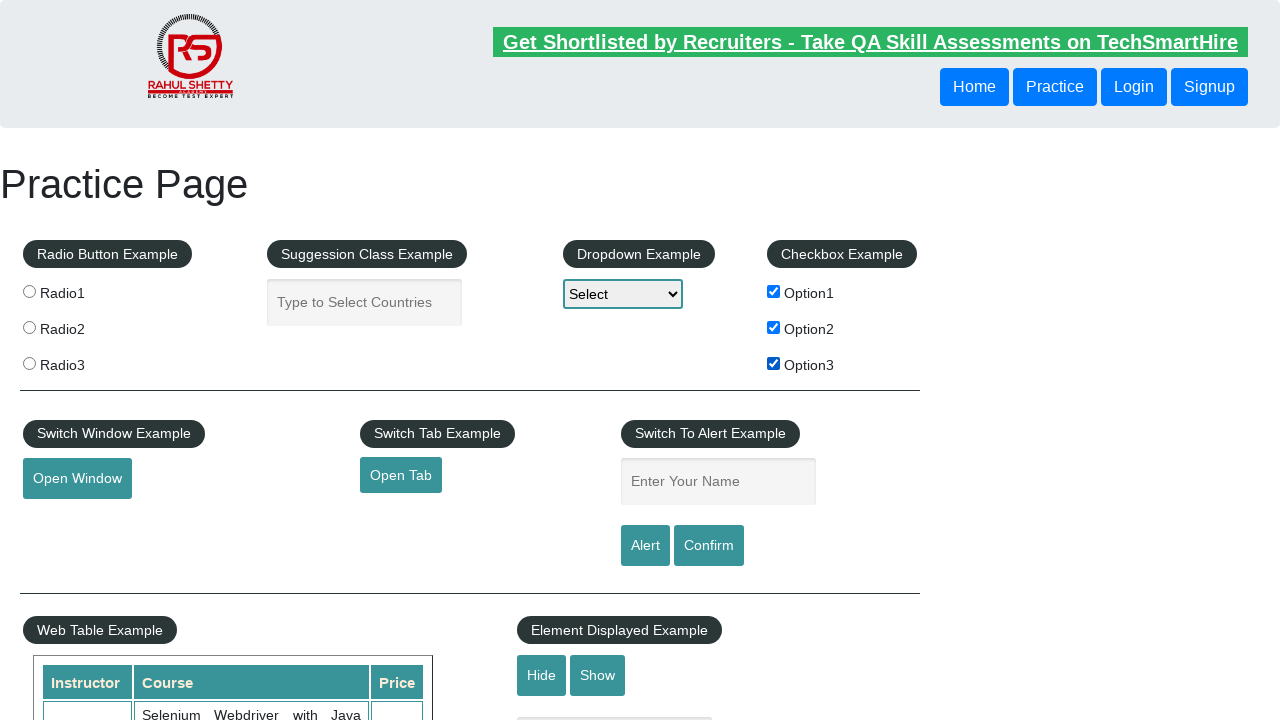